Tests autocomplete functionality by switching to an iframe, entering a character in an input field, and attempting to select from autocomplete suggestions

Starting URL: https://jqueryui.com/autocomplete/

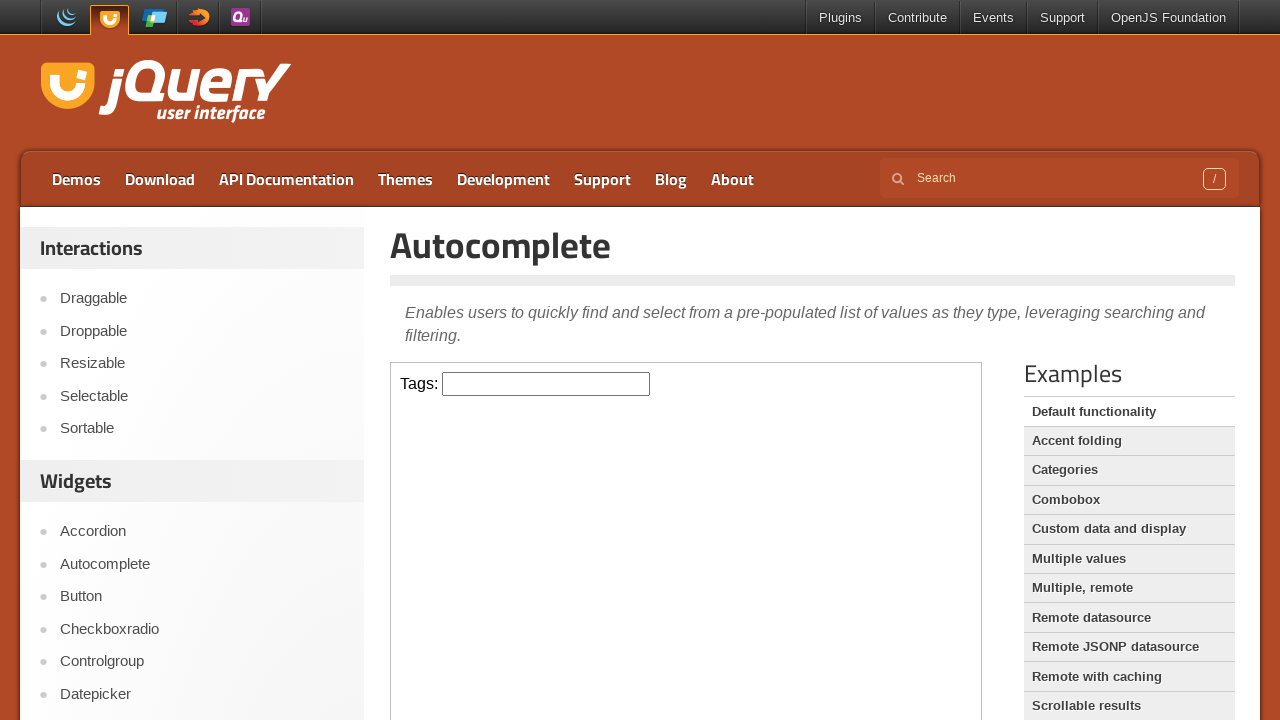

Located demo iframe for autocomplete test
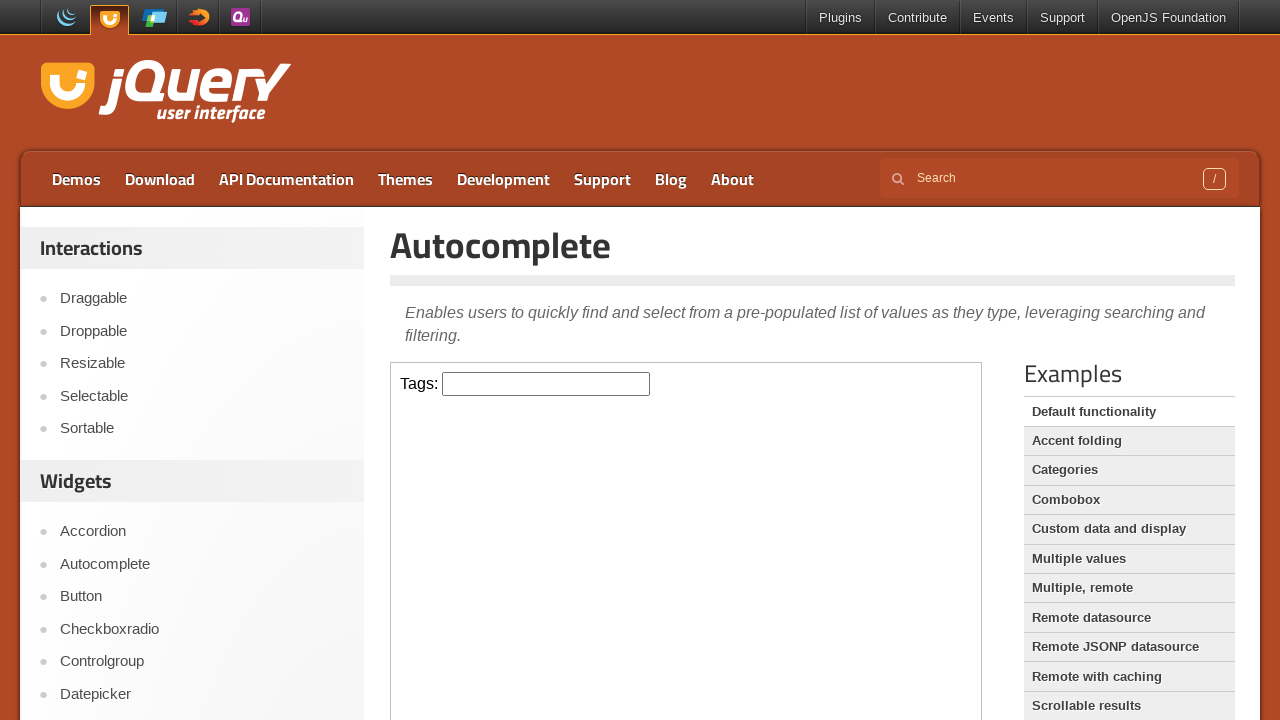

Entered 't' character in autocomplete input field on iframe.demo-frame >> internal:control=enter-frame >> #tags
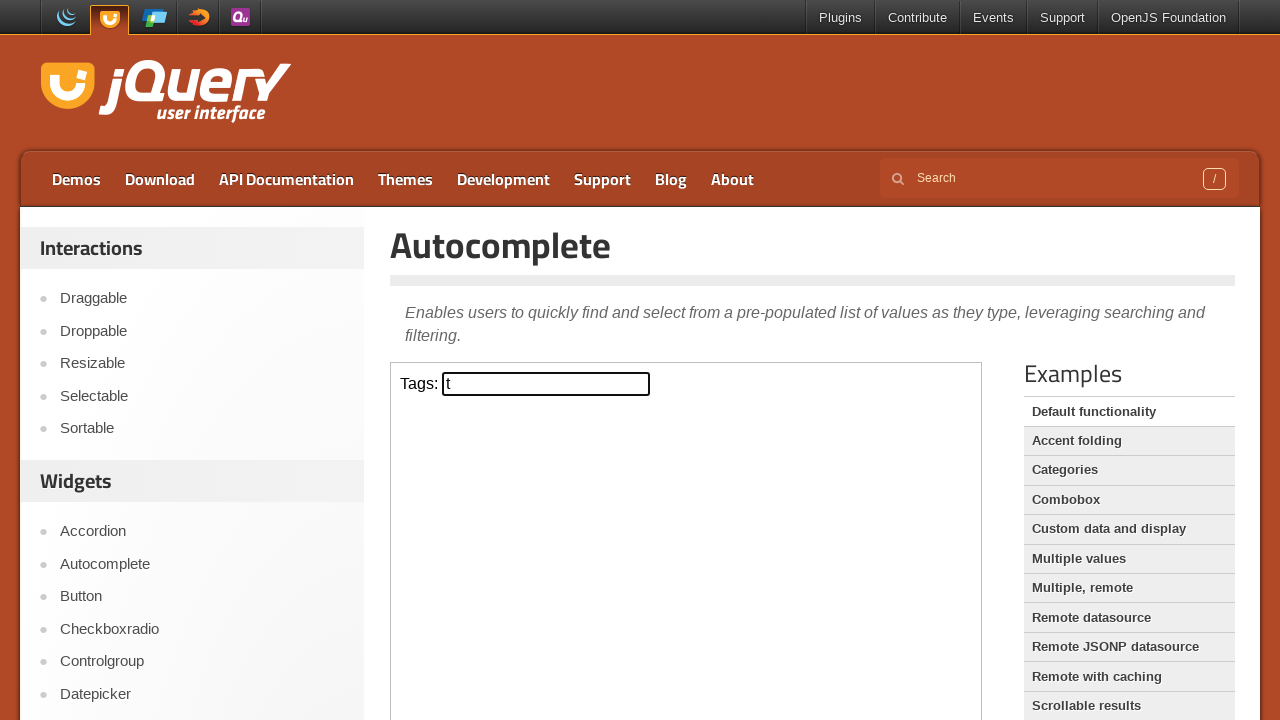

Clicked 'Python' option from autocomplete suggestions at (546, 505) on iframe.demo-frame >> internal:control=enter-frame >> .ui-menu-item-wrapper >> in
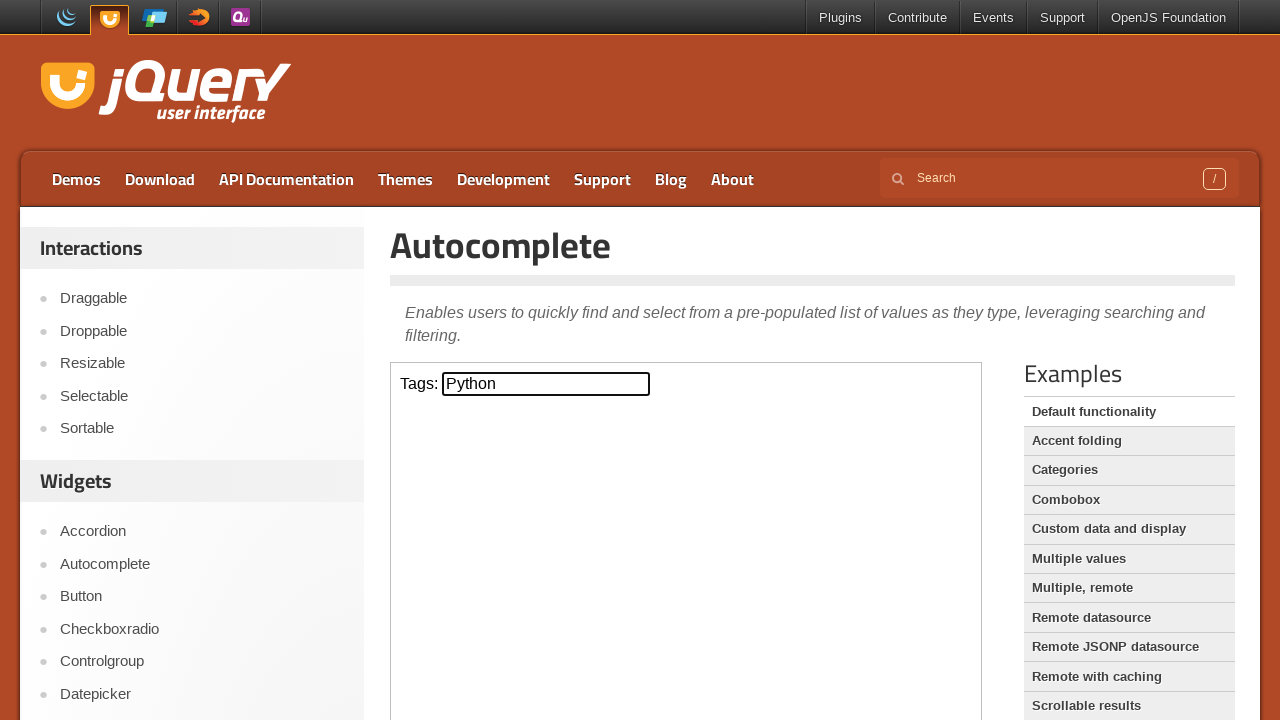

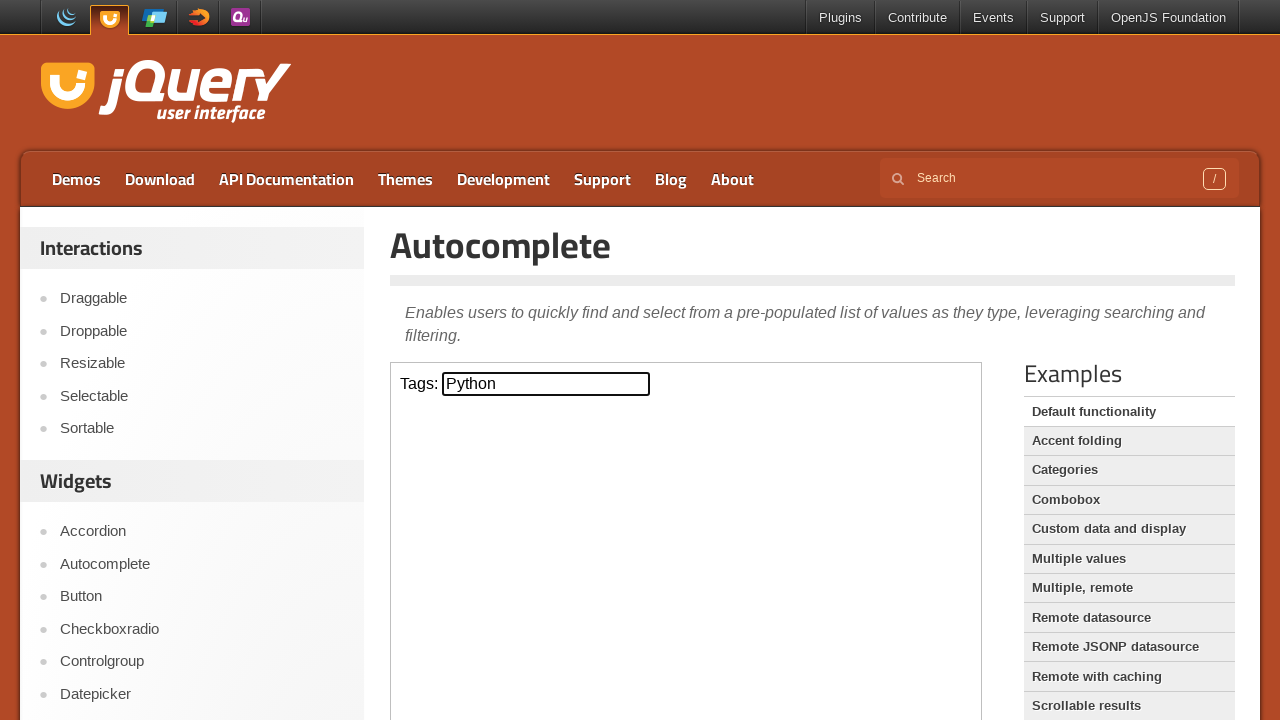